Tests alert dialog handling by clicking a button that triggers an alert and listening for the dialog event

Starting URL: https://testpages.herokuapp.com/styled/alerts/alert-test.html

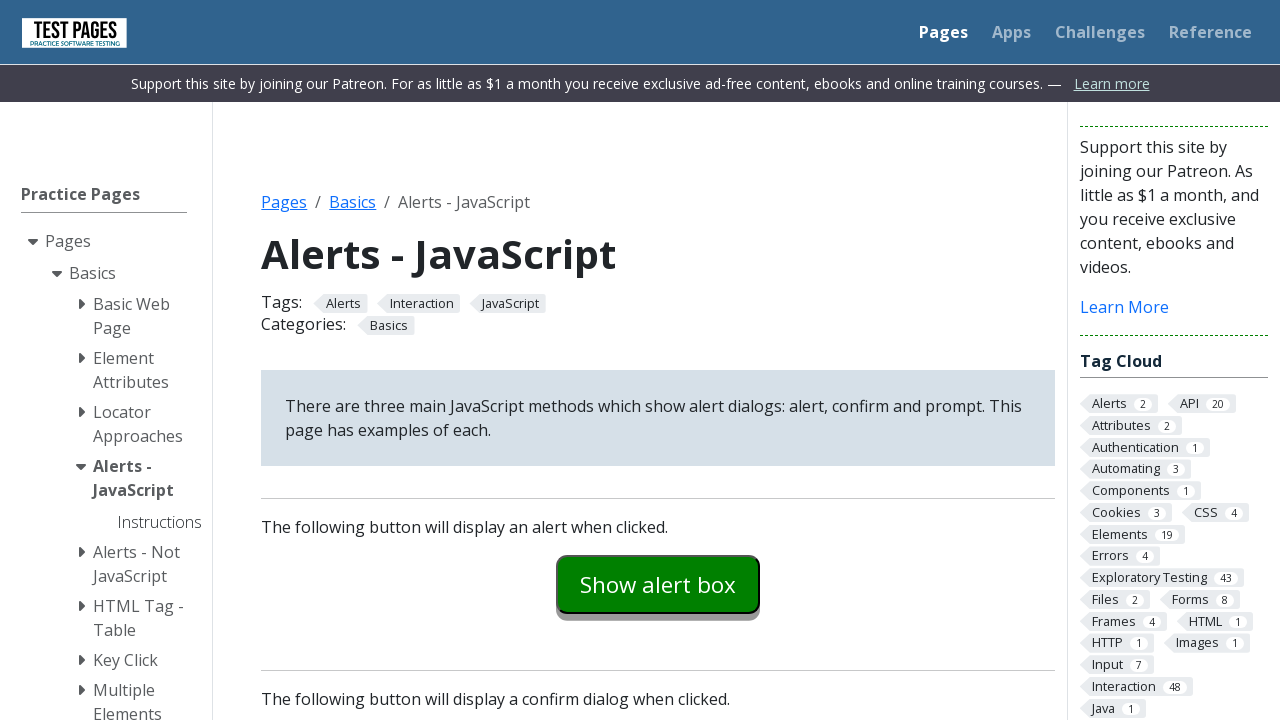

Set up dialog handler to accept alerts
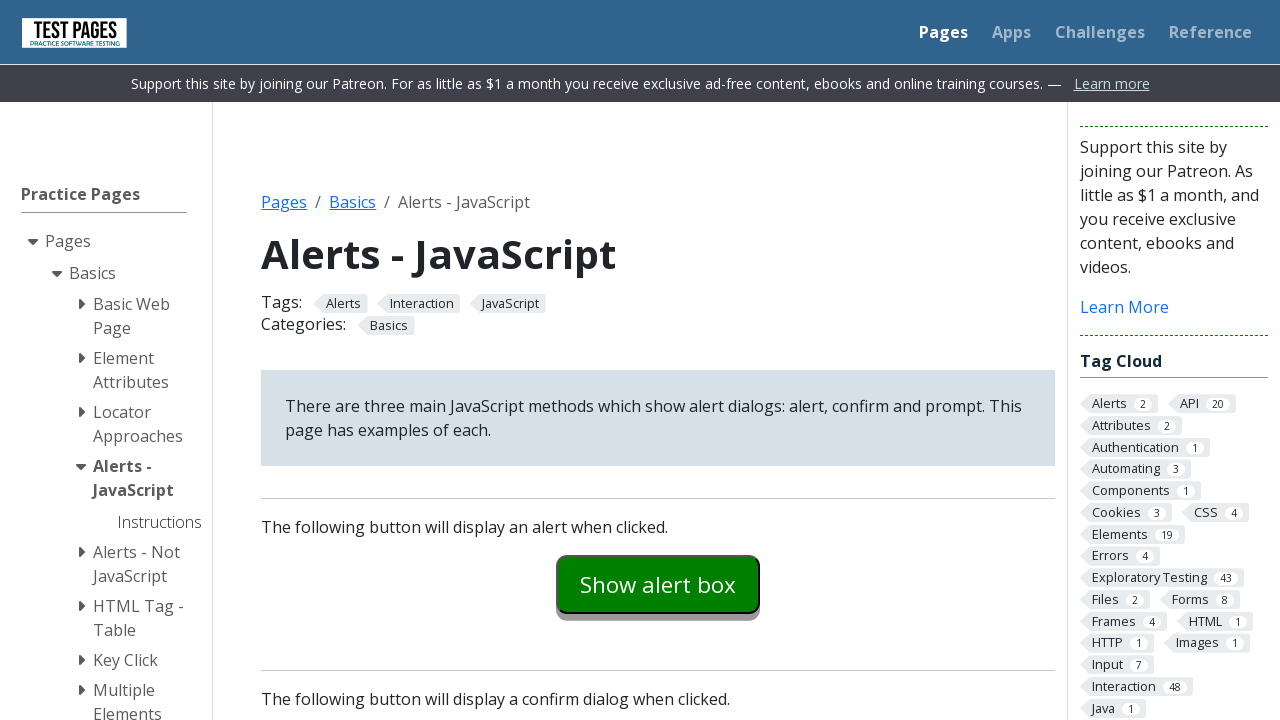

Clicked alert example button to trigger dialog at (658, 584) on #alertexamples
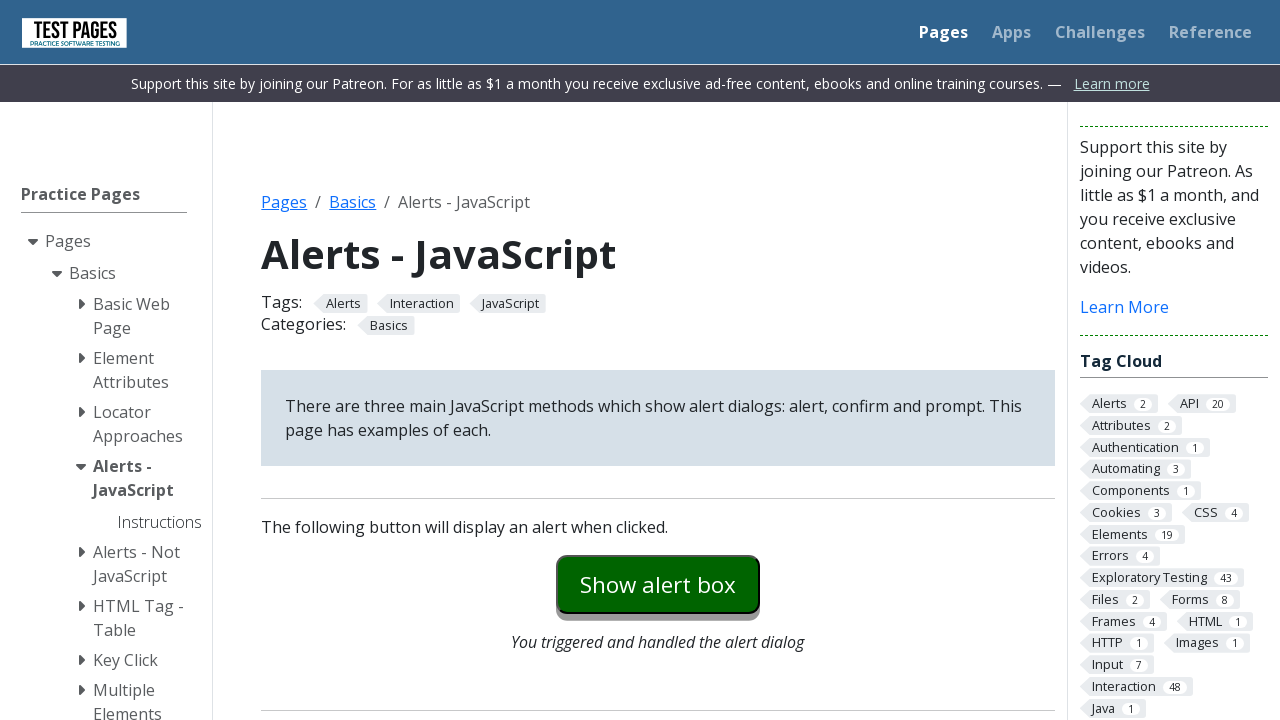

Waited 500ms for dialog to be handled
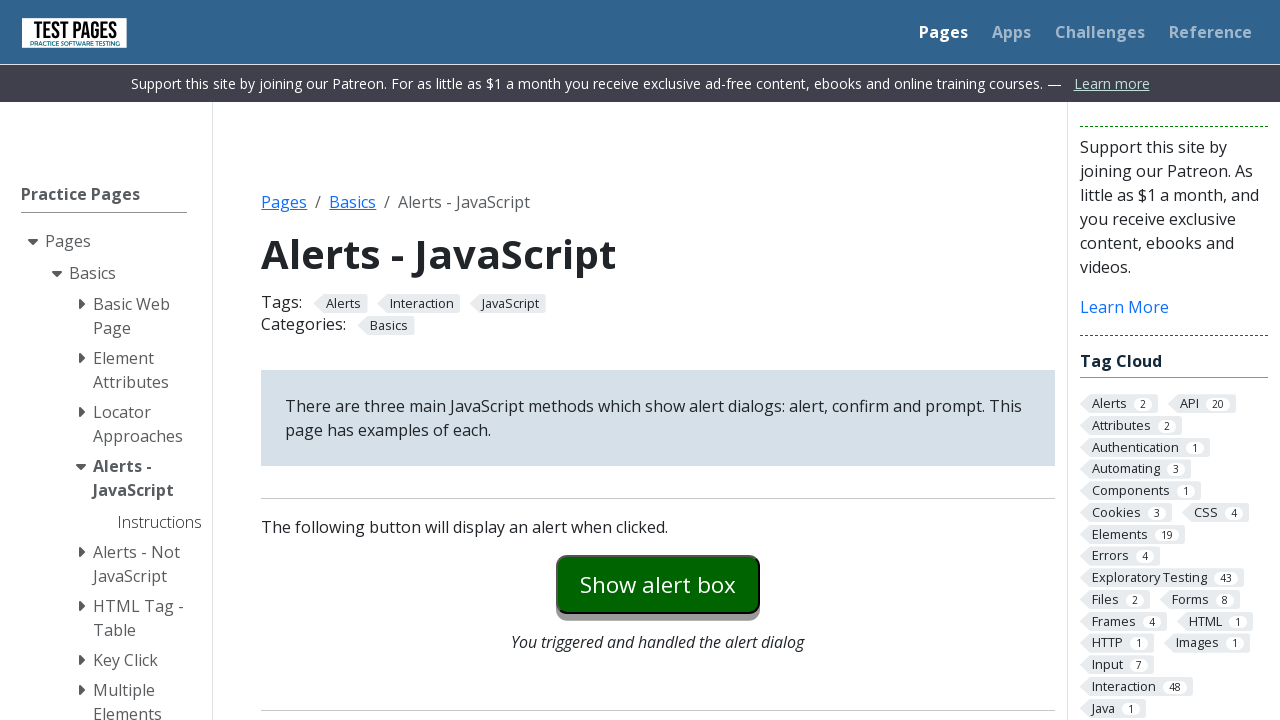

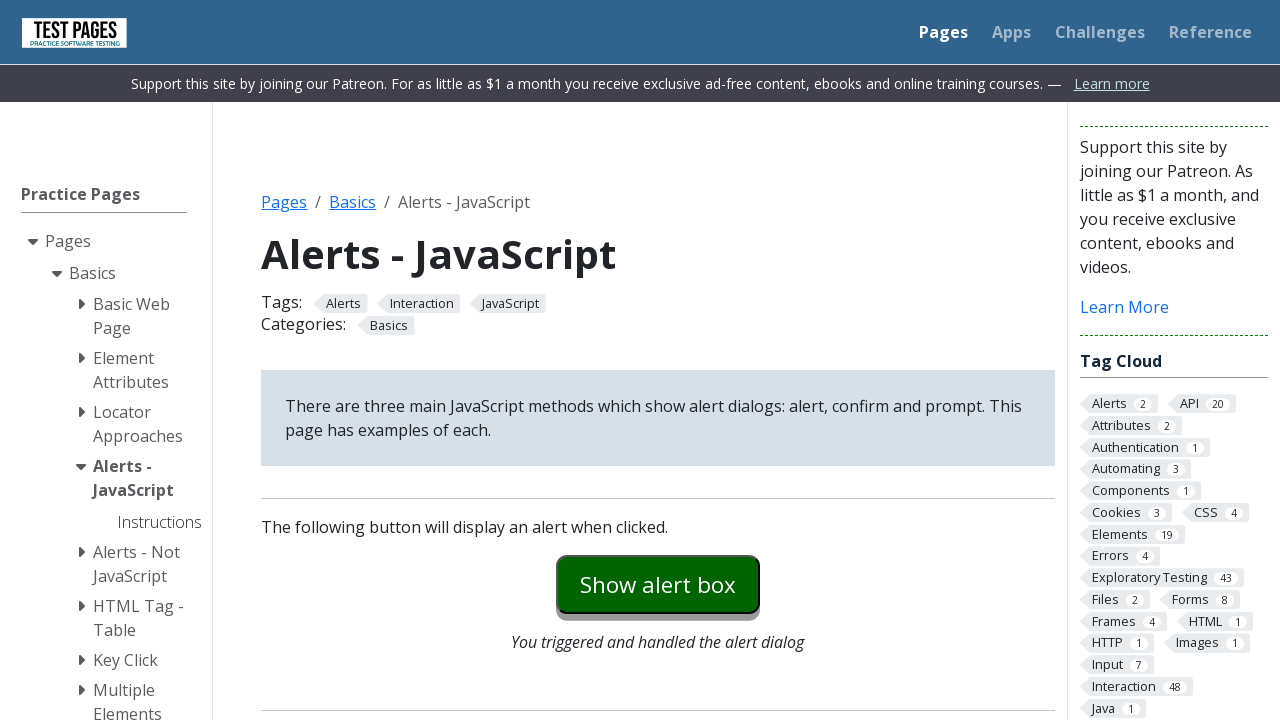